Tests form filling functionality by navigating to autocomplete form and filling in address fields

Starting URL: https://formy-project.herokuapp.com/

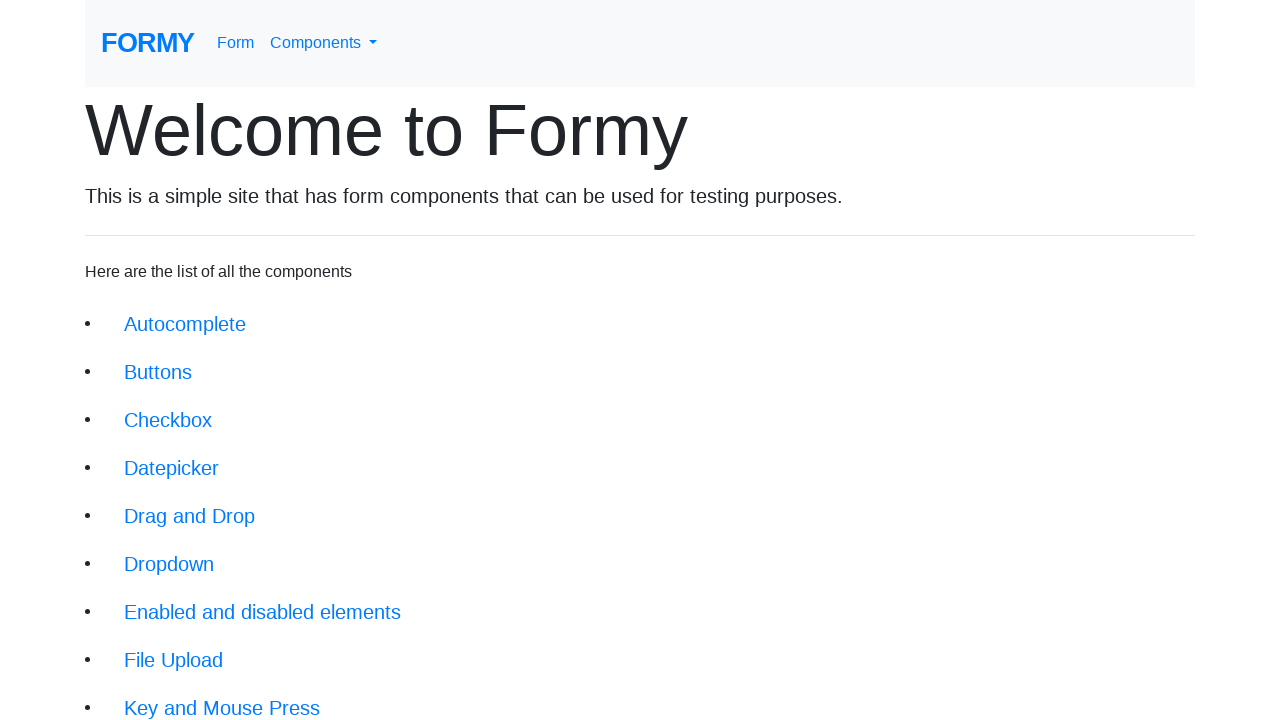

Clicked on autocomplete form link at (185, 324) on (//a[@class='btn btn-lg'])[1]
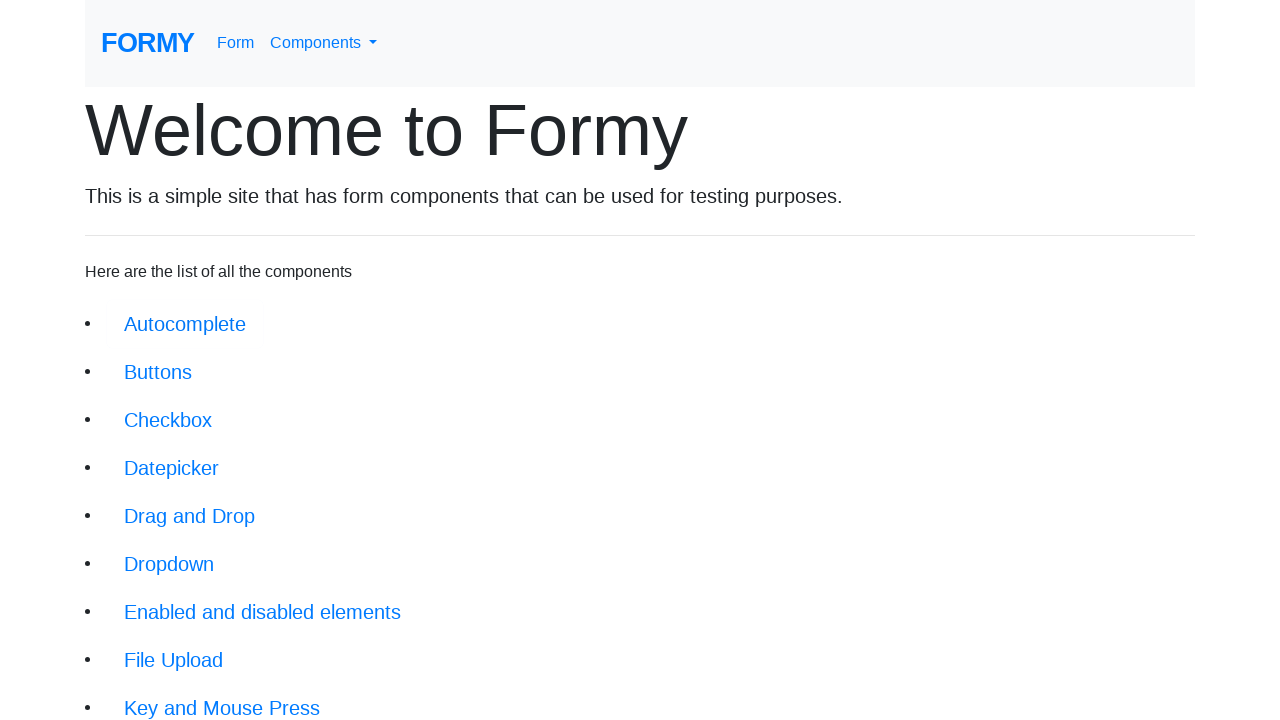

Filled autocomplete field with 'dubaiMainroad' on //input[@id='autocomplete']
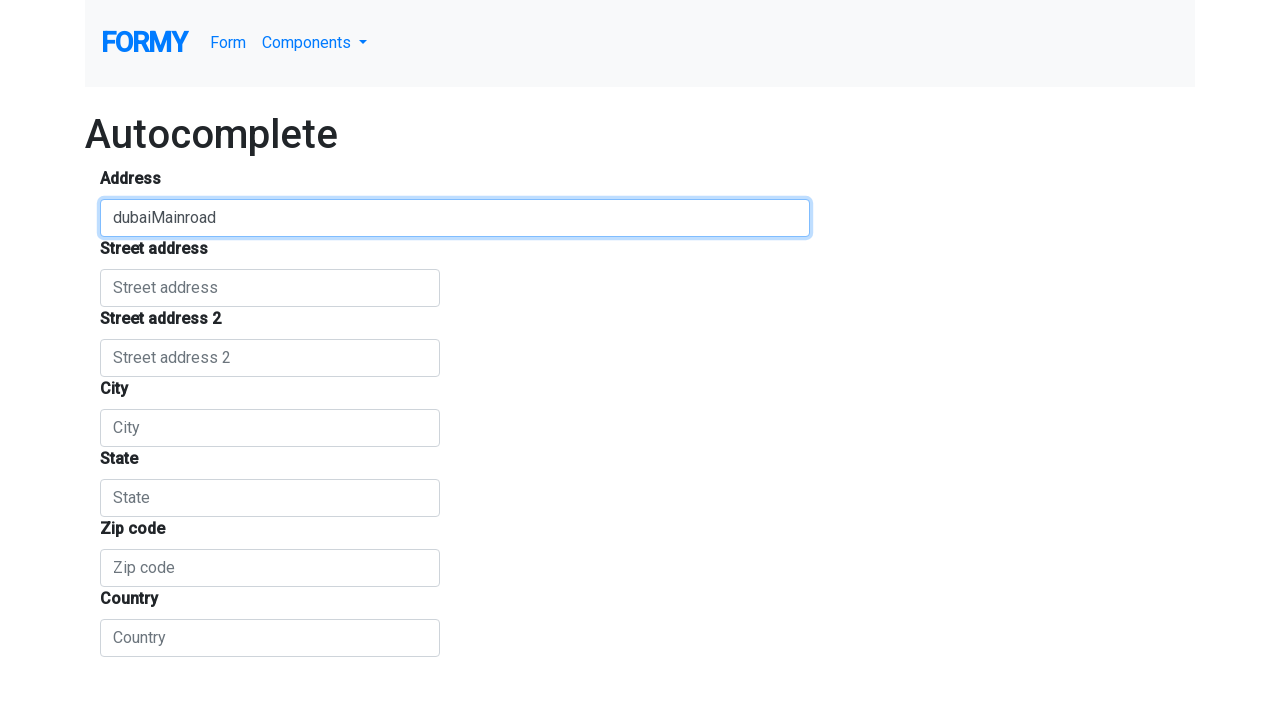

Filled street number field with 'stNo-001' on //input[@id='street_number']
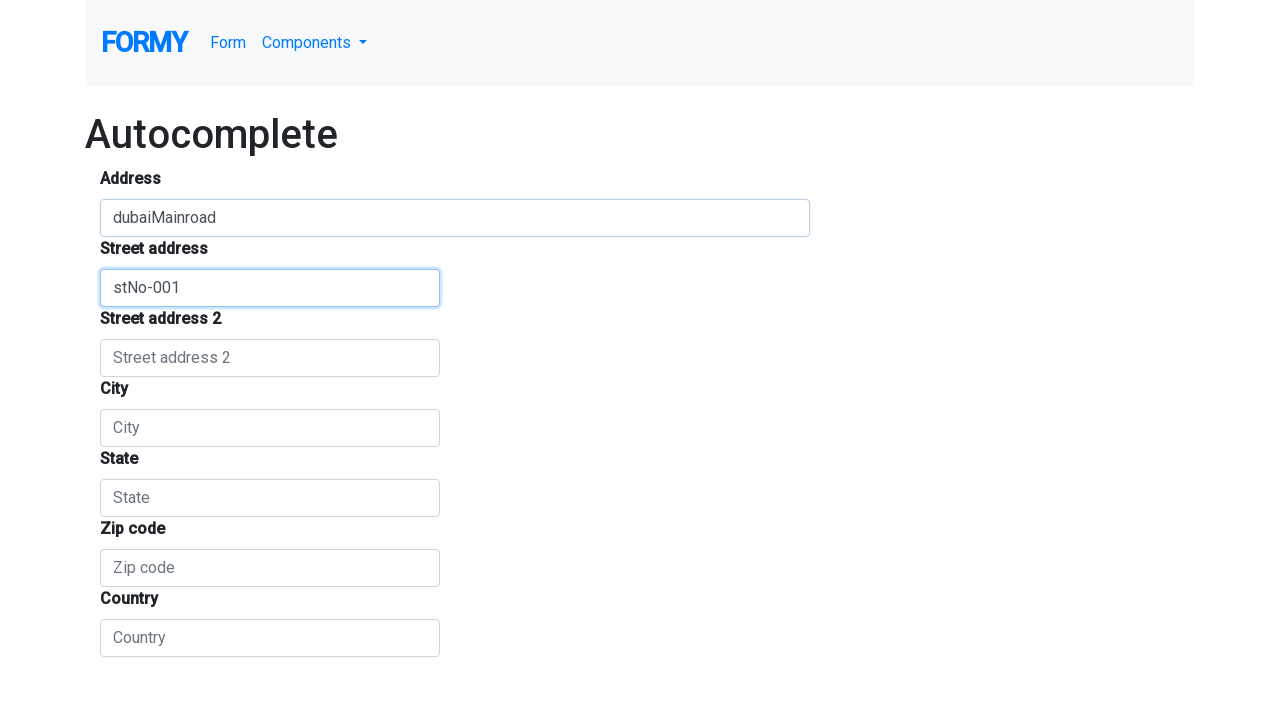

Filled route/address line 2 field with 'add-2' on //input[@id='route']
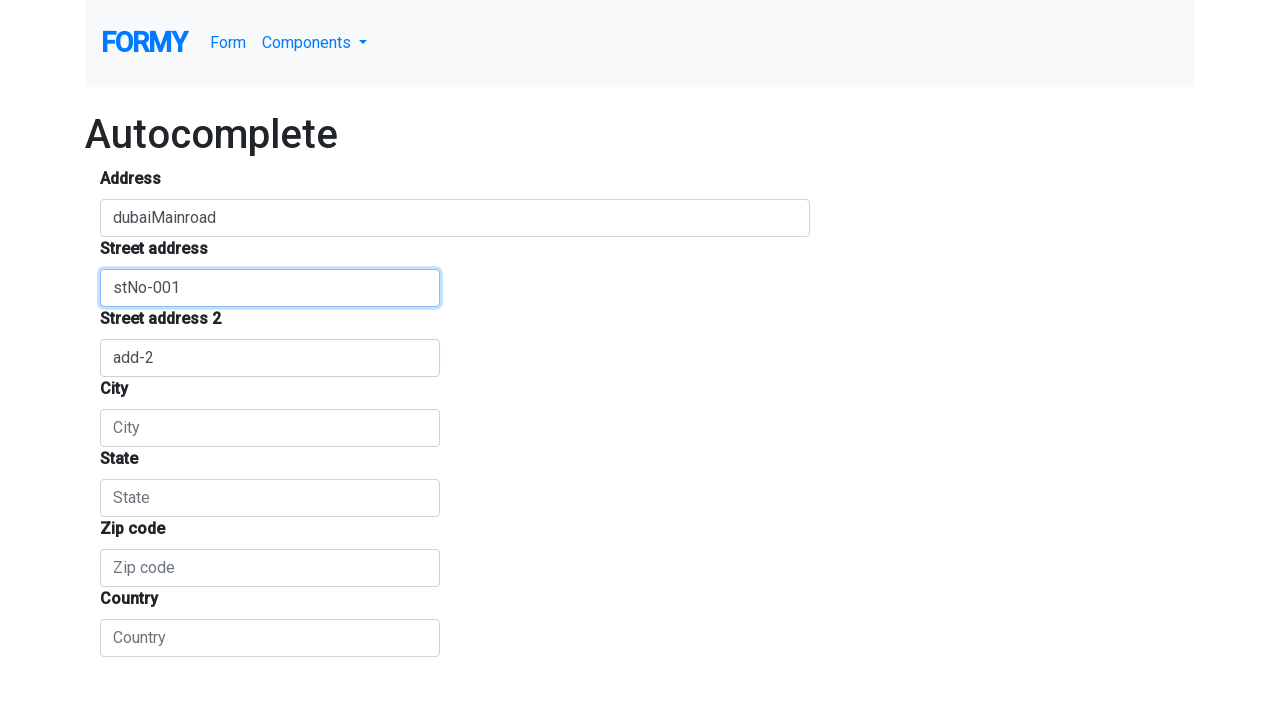

Filled city/locality field with 'Chidambaram' on //input[@id='locality']
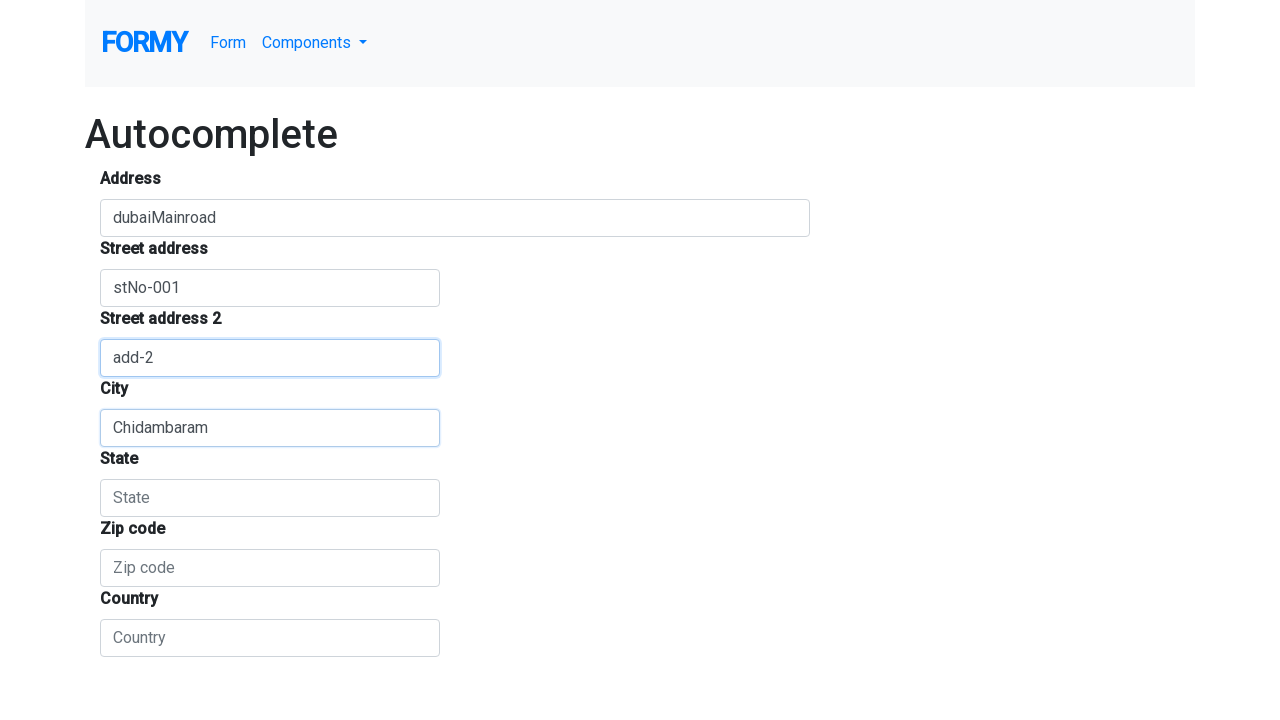

Filled state field with 'TN' on //input[@id='administrative_area_level_1']
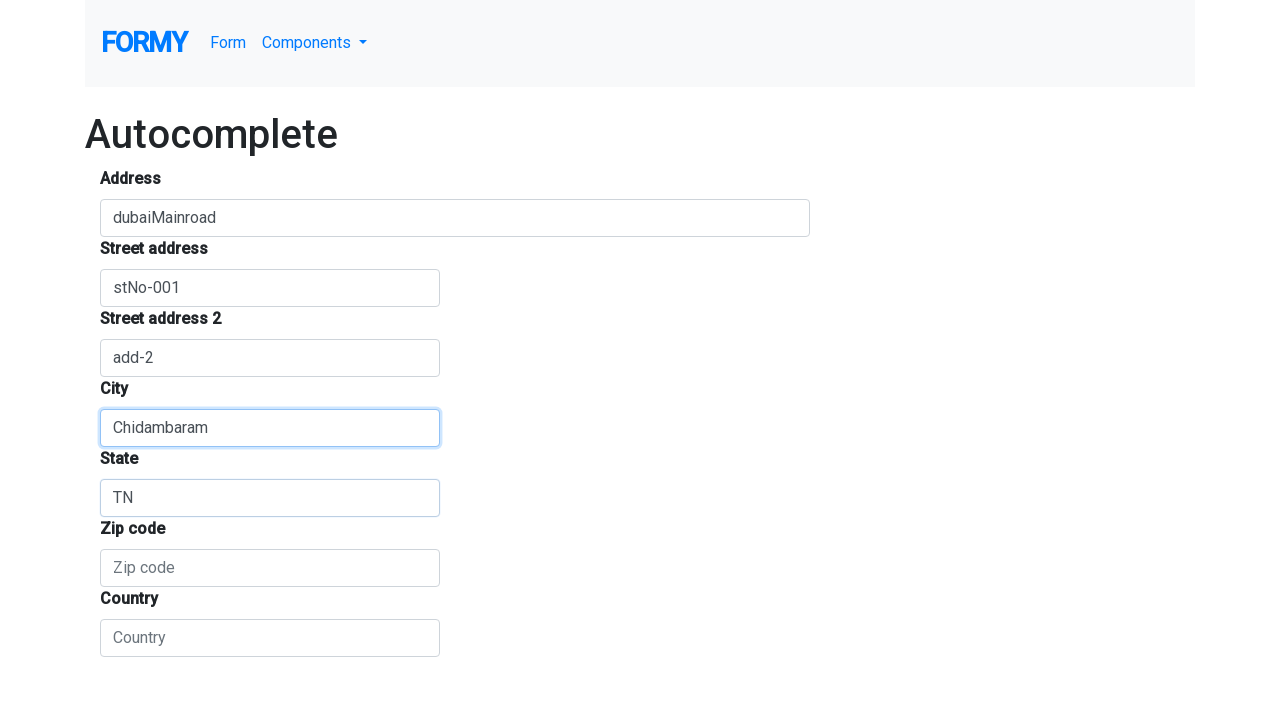

Filled postal code field with '600028' on //input[@id='postal_code']
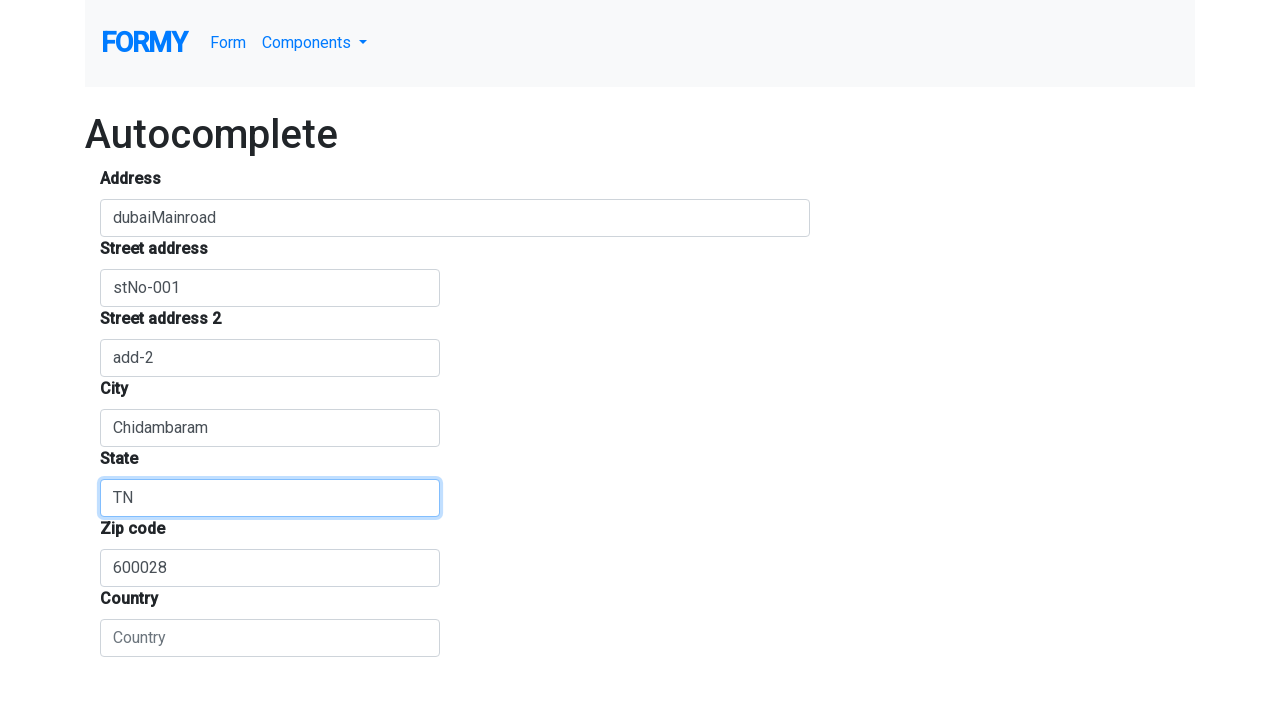

Filled country field with 'india' on //input[@id='country']
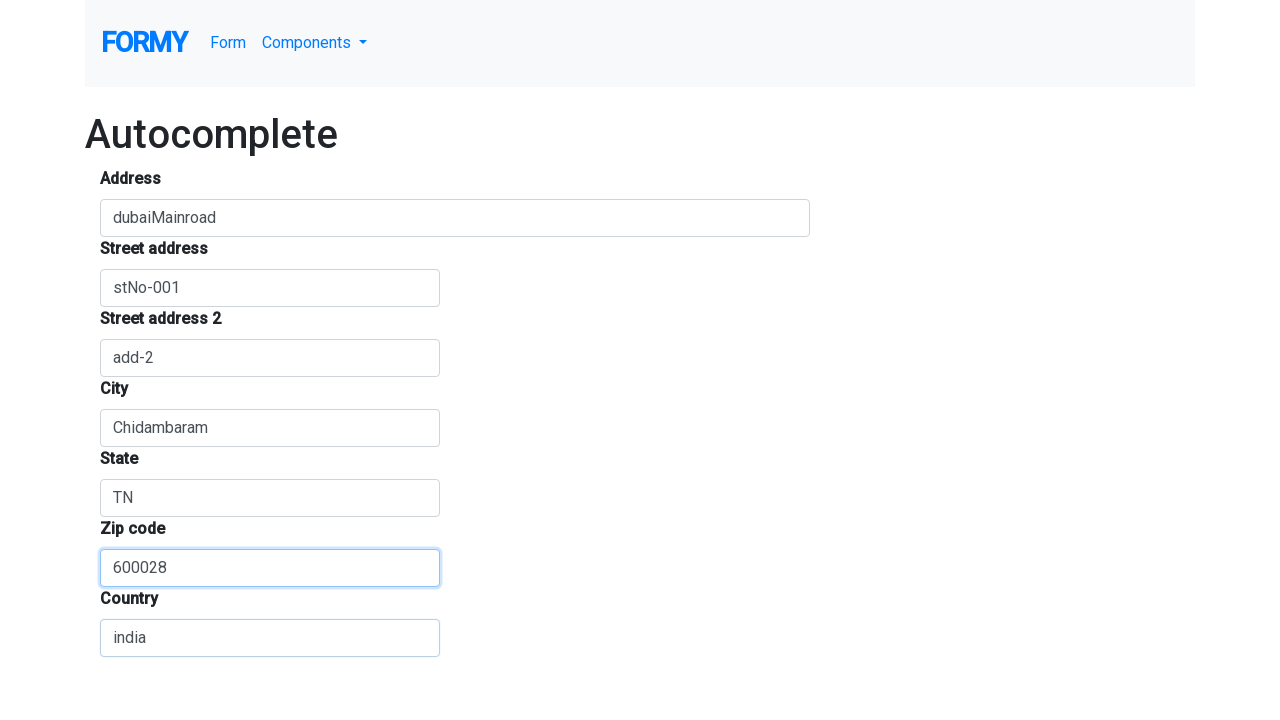

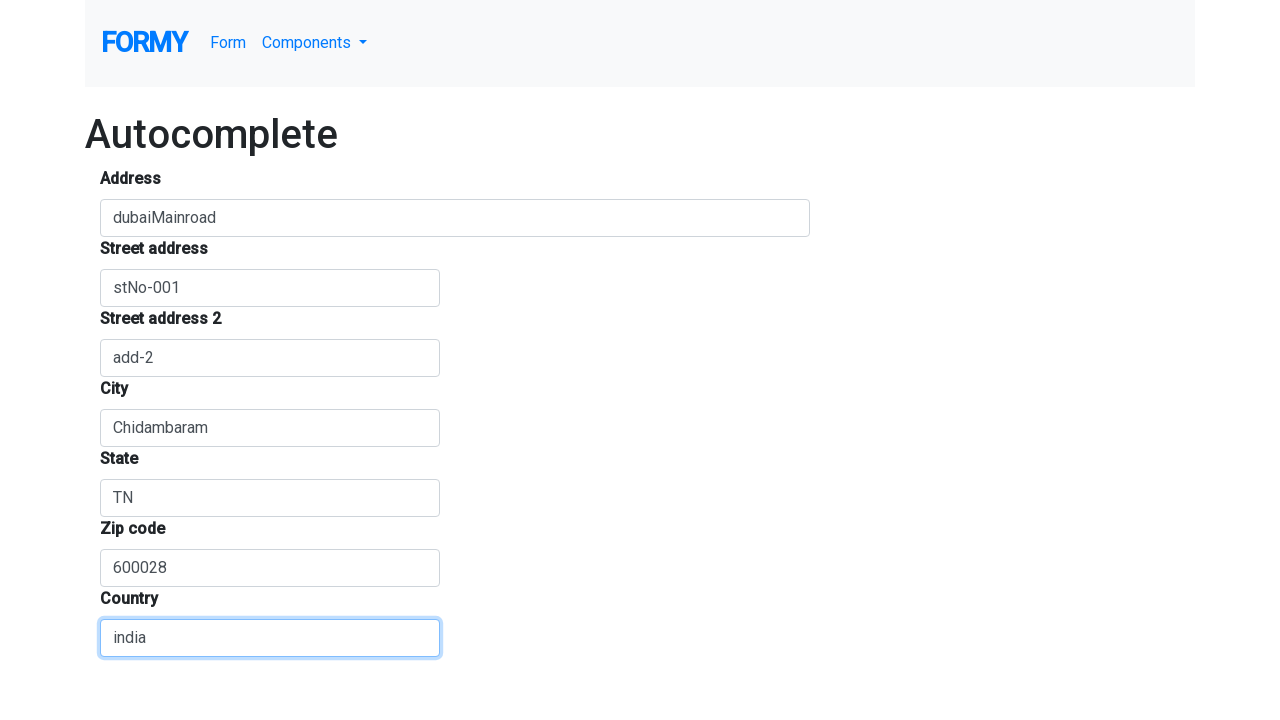